Tests generating a date, parsing it, adding 2 months, setting to first of month, and entering in ISO format

Starting URL: https://obstaclecourse.tricentis.com/Obstacles/57683

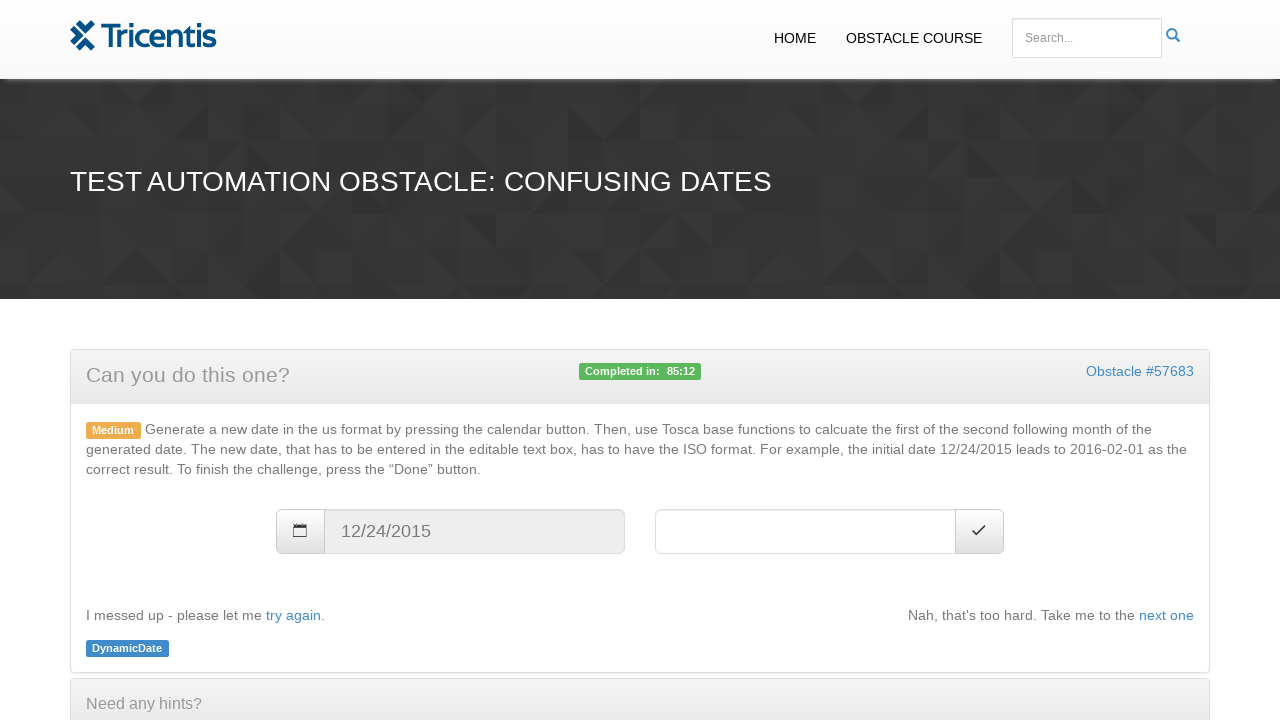

Clicked generate button to create a random date at (300, 532) on #generate
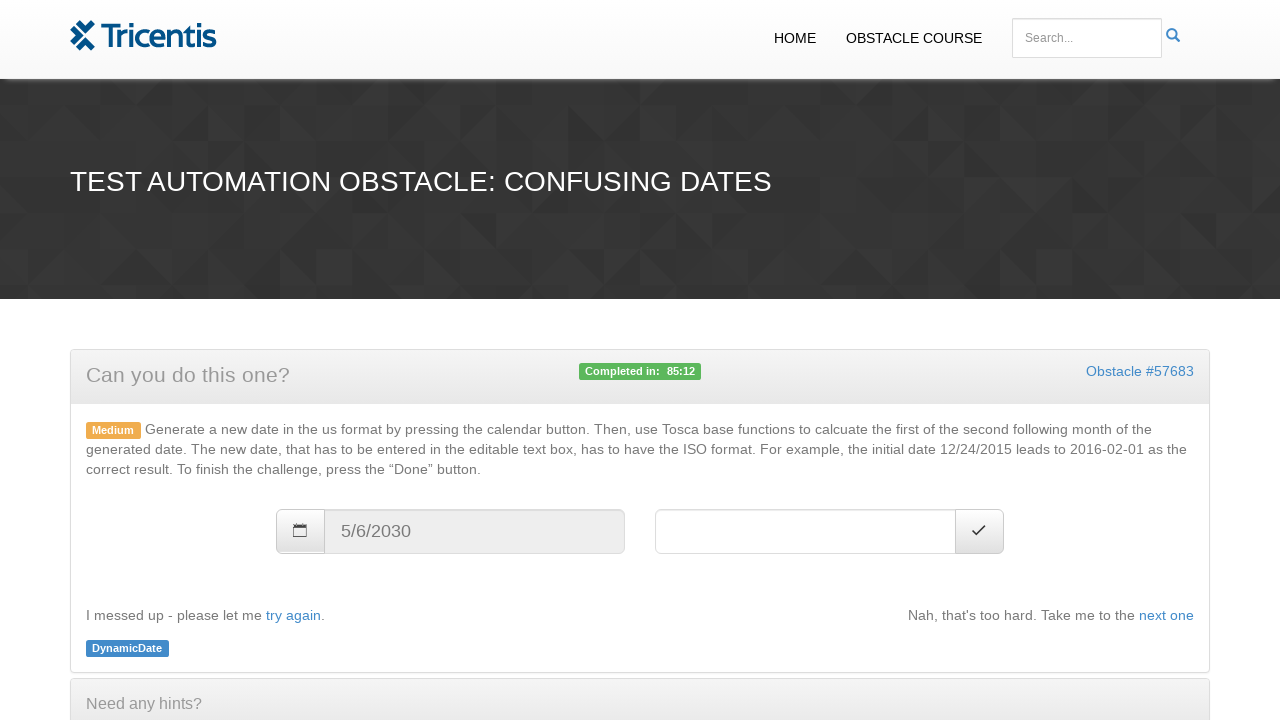

Waited for generated date to appear
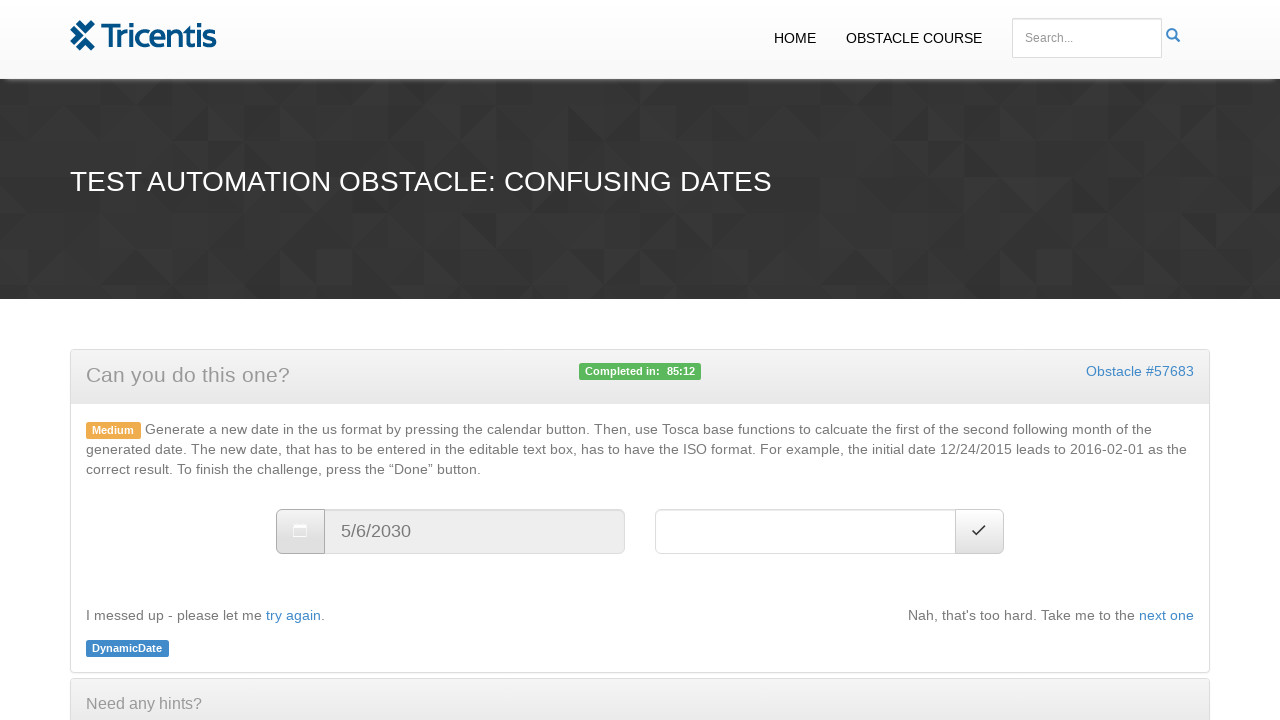

Retrieved generated date: 12/24/2015
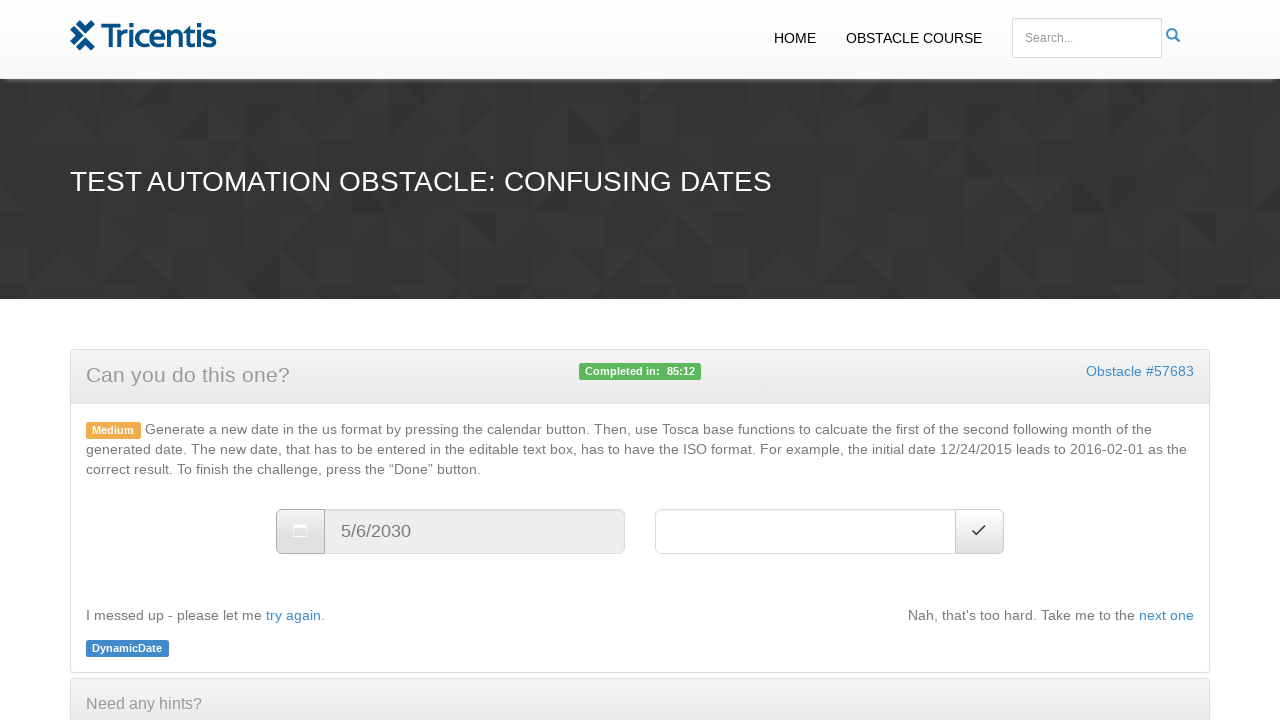

Parsed date into components: 12/24/2015
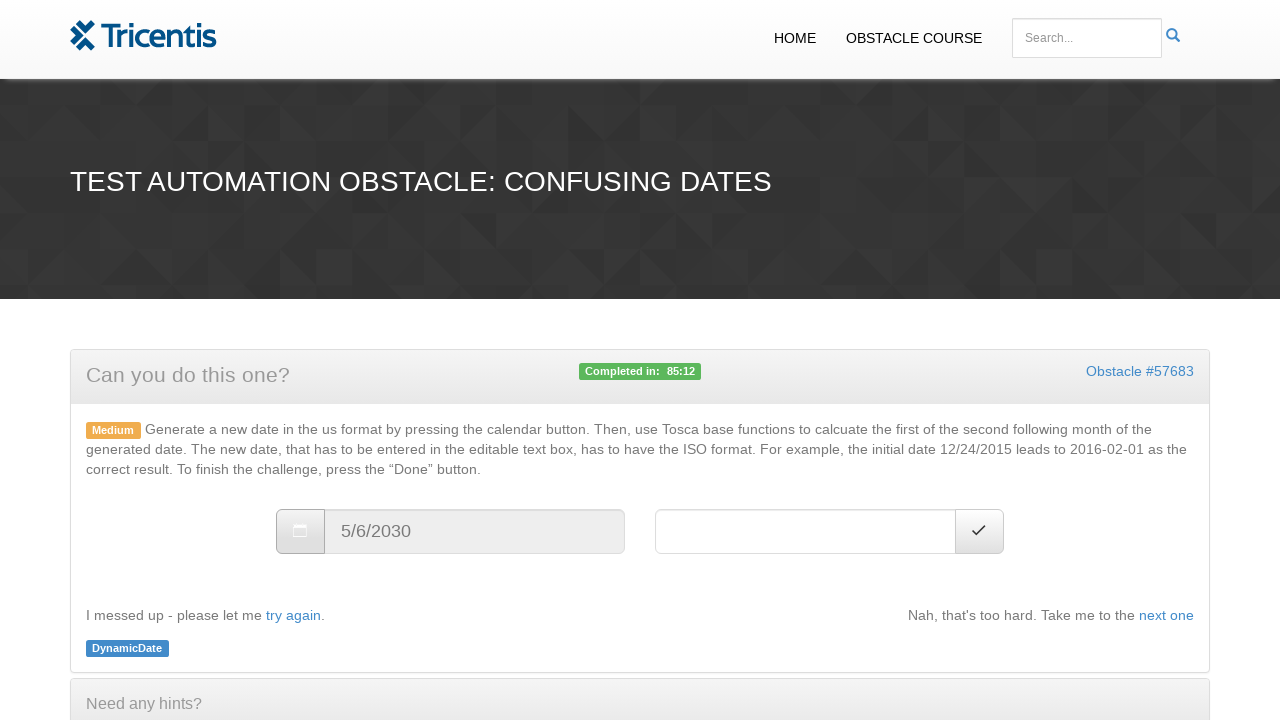

Calculated result date by adding 2 months and setting to first of month: 2016-02-01
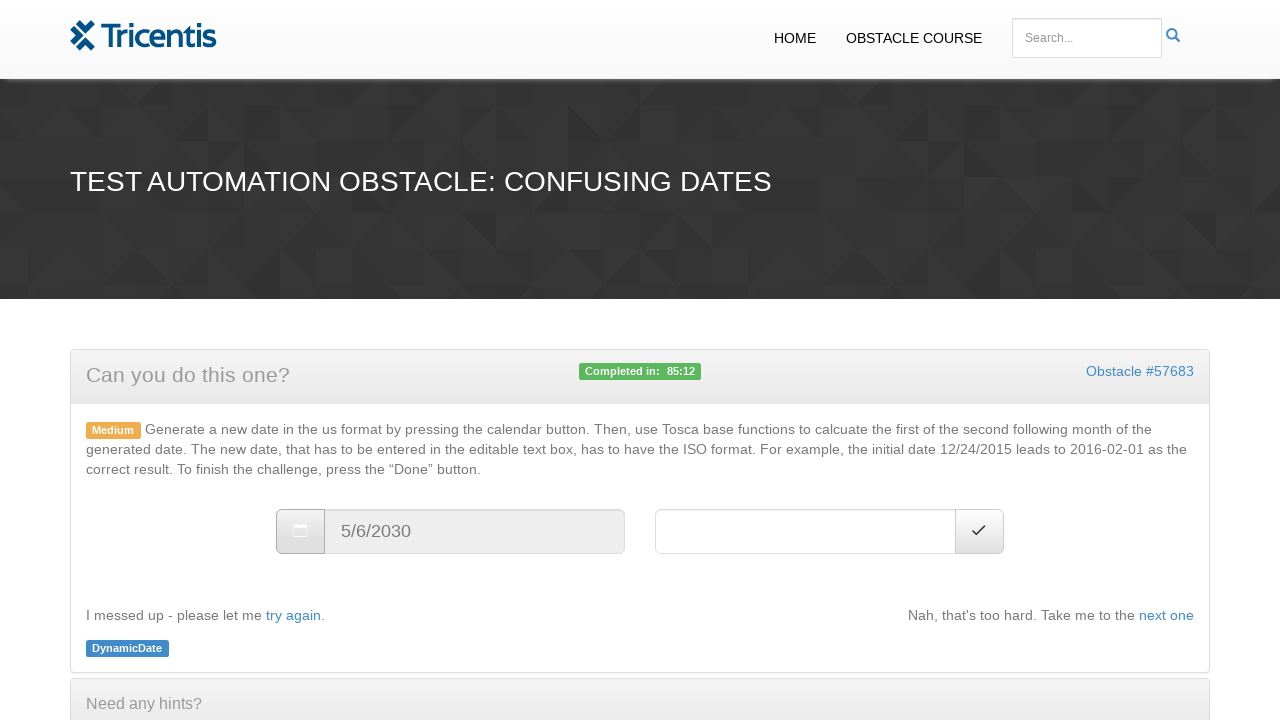

Formatted result date to ISO format: 2016-02-01
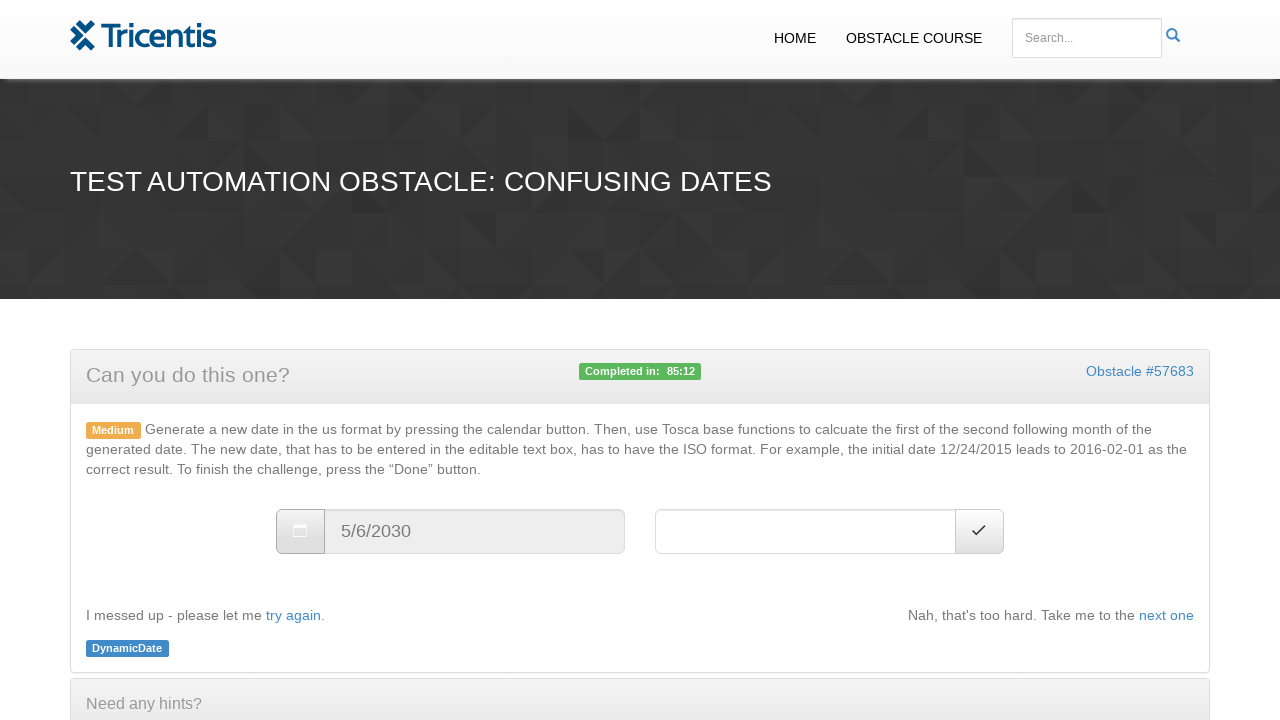

Filled date solution field with ISO formatted date: 2016-02-01 on #dateSolution
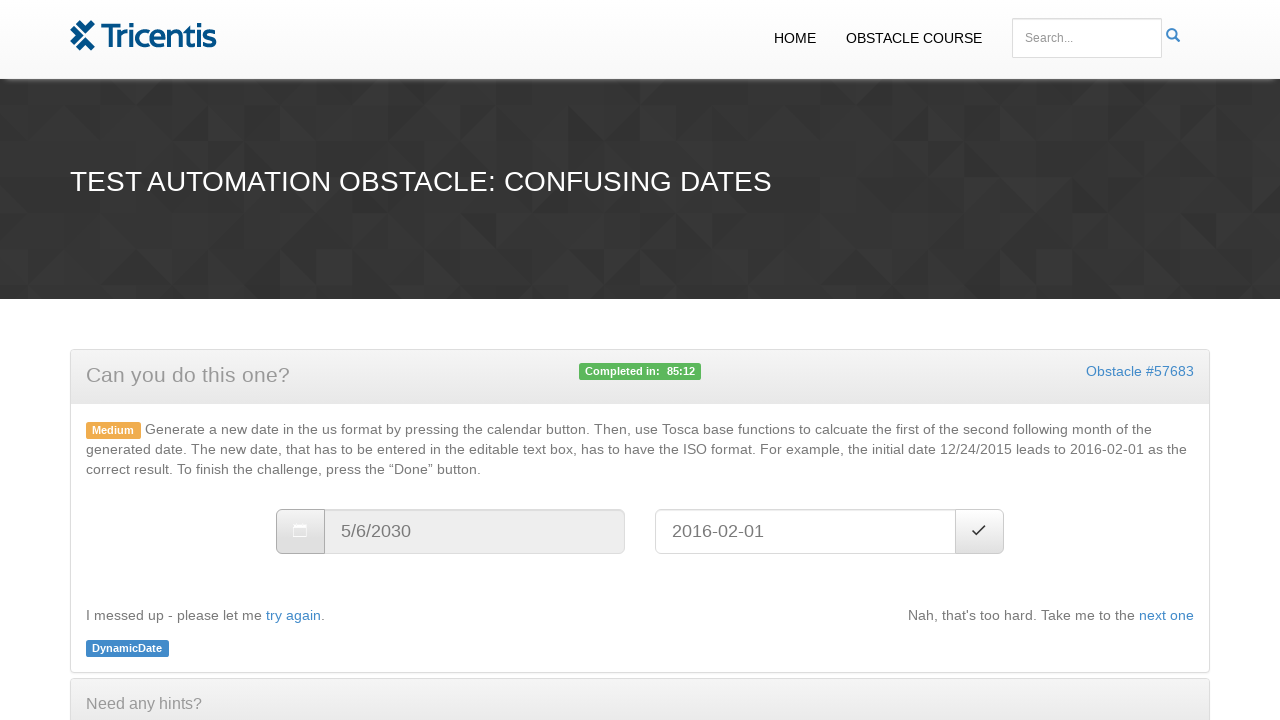

Clicked done button to submit the solution at (980, 532) on #done
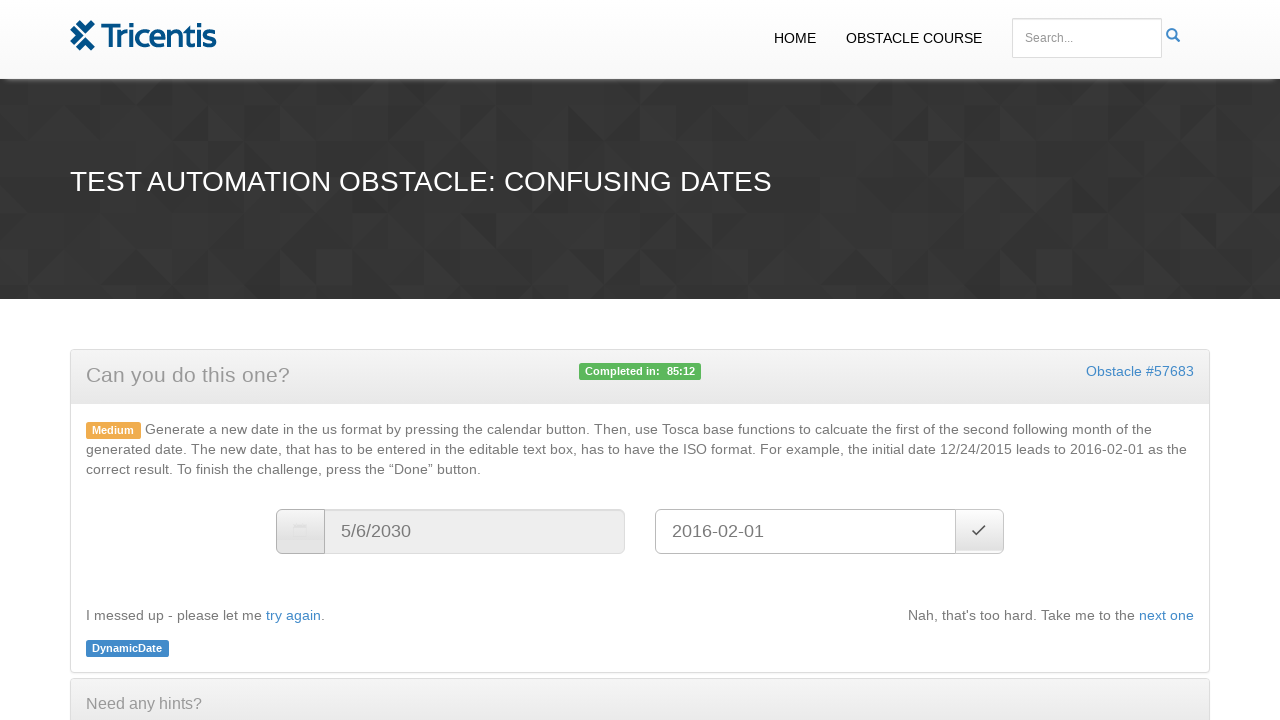

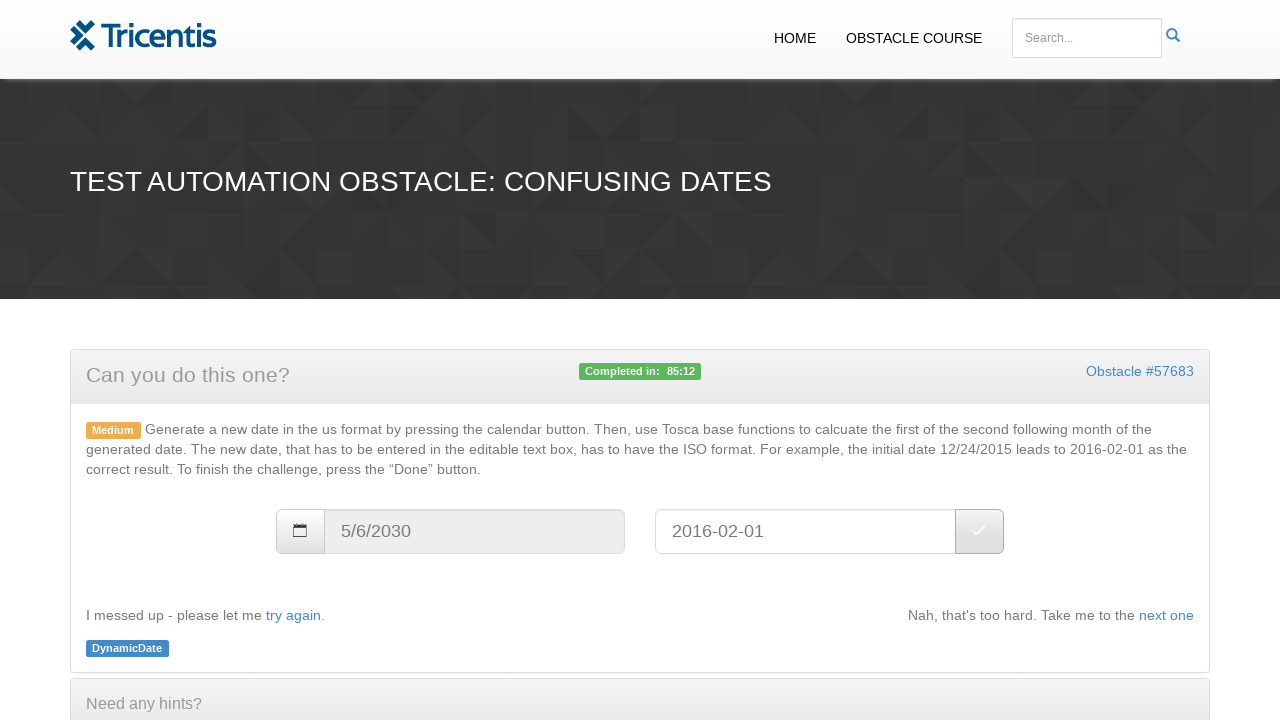